Fills out a form on an Angular practice page by entering email, password, and clicking a checkbox

Starting URL: https://rahulshettyacademy.com/angularpractice/

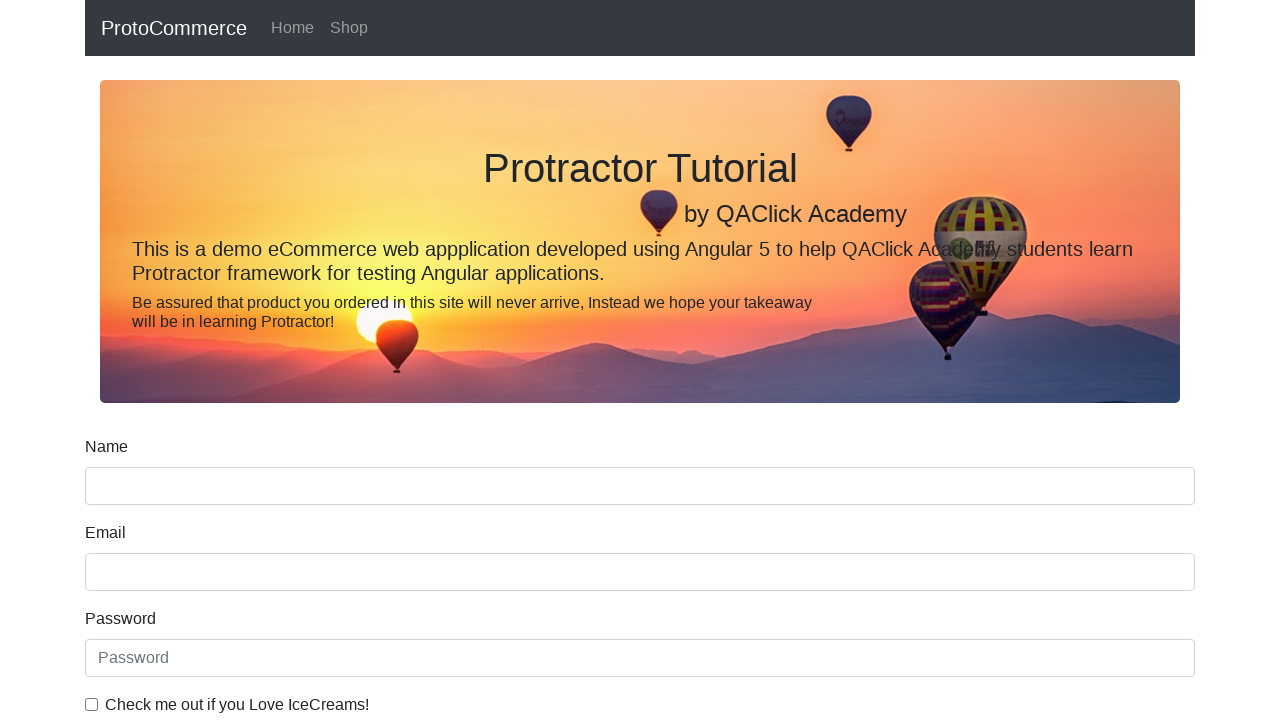

Filled email field with 'hello@gmail.com' on input[name='email']
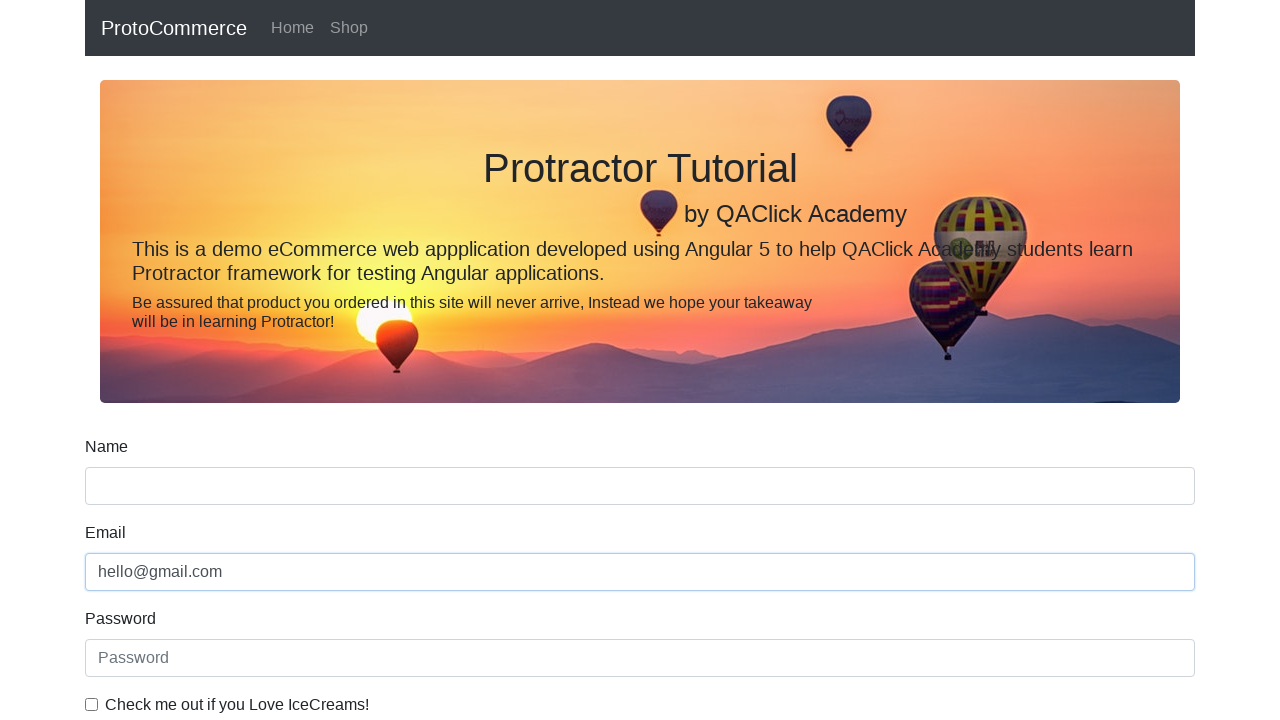

Filled password field with '12345' on #exampleInputPassword1
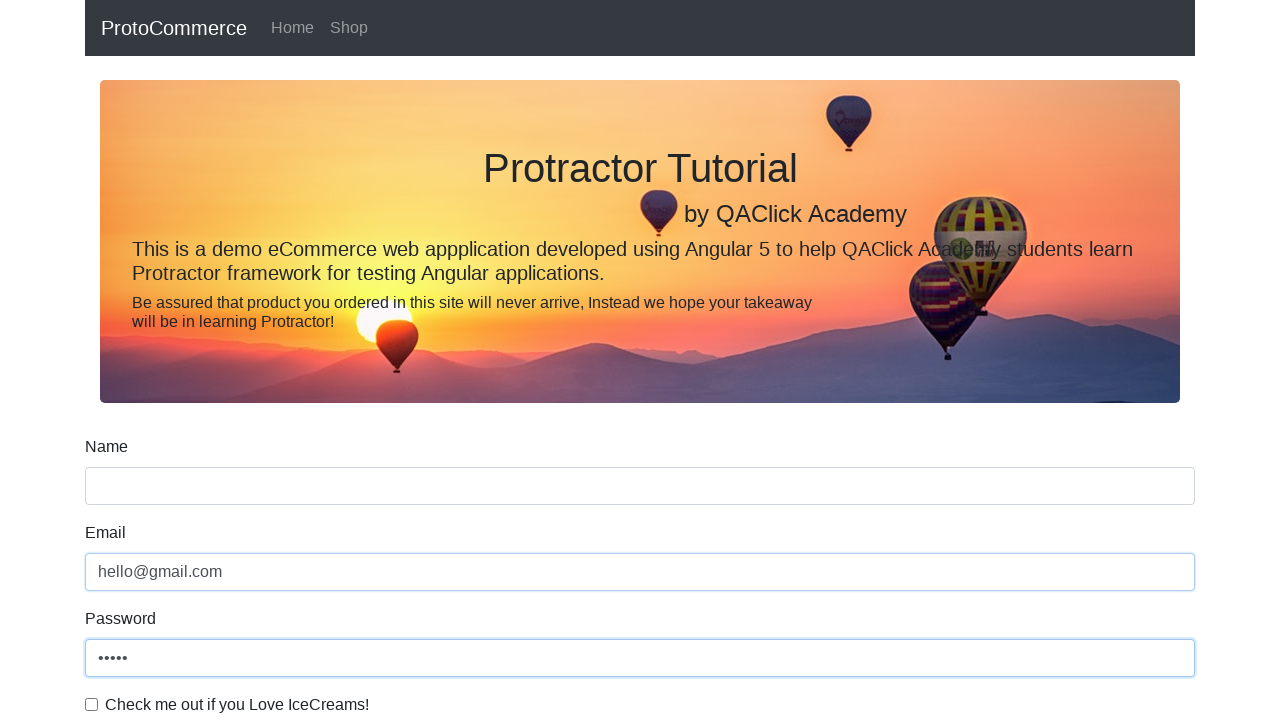

Clicked the checkbox to confirm agreement at (92, 704) on #exampleCheck1
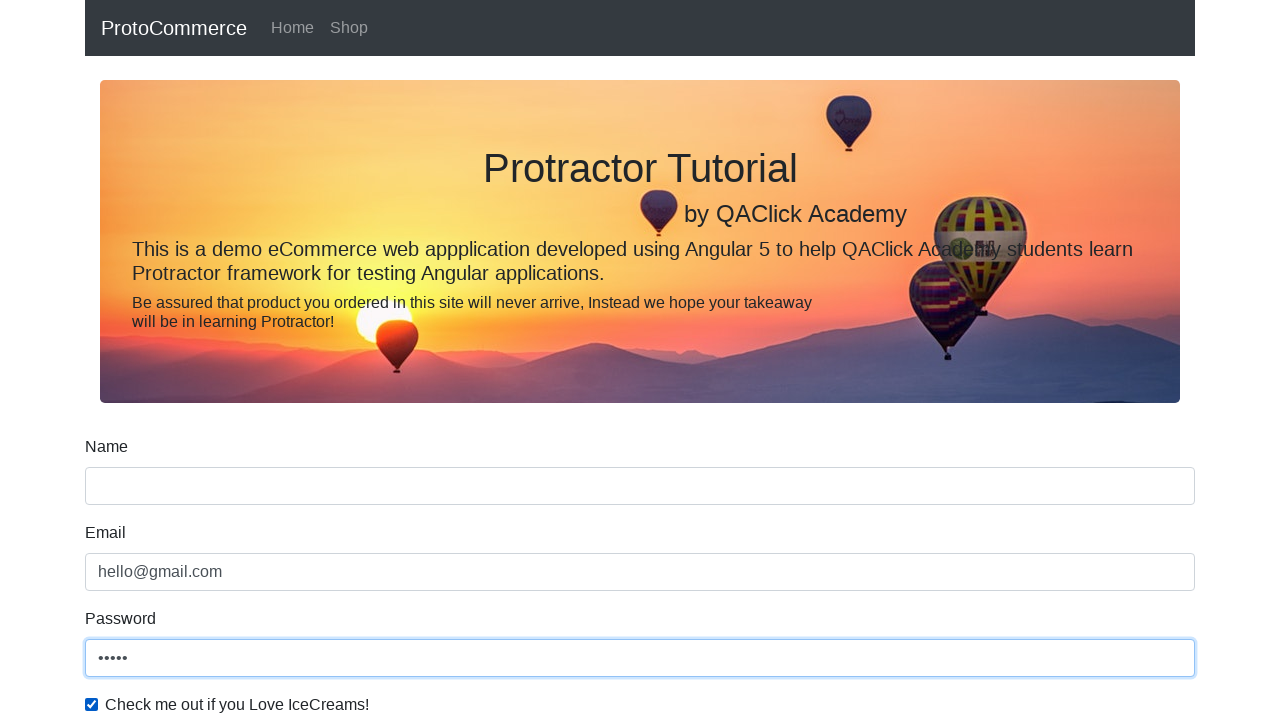

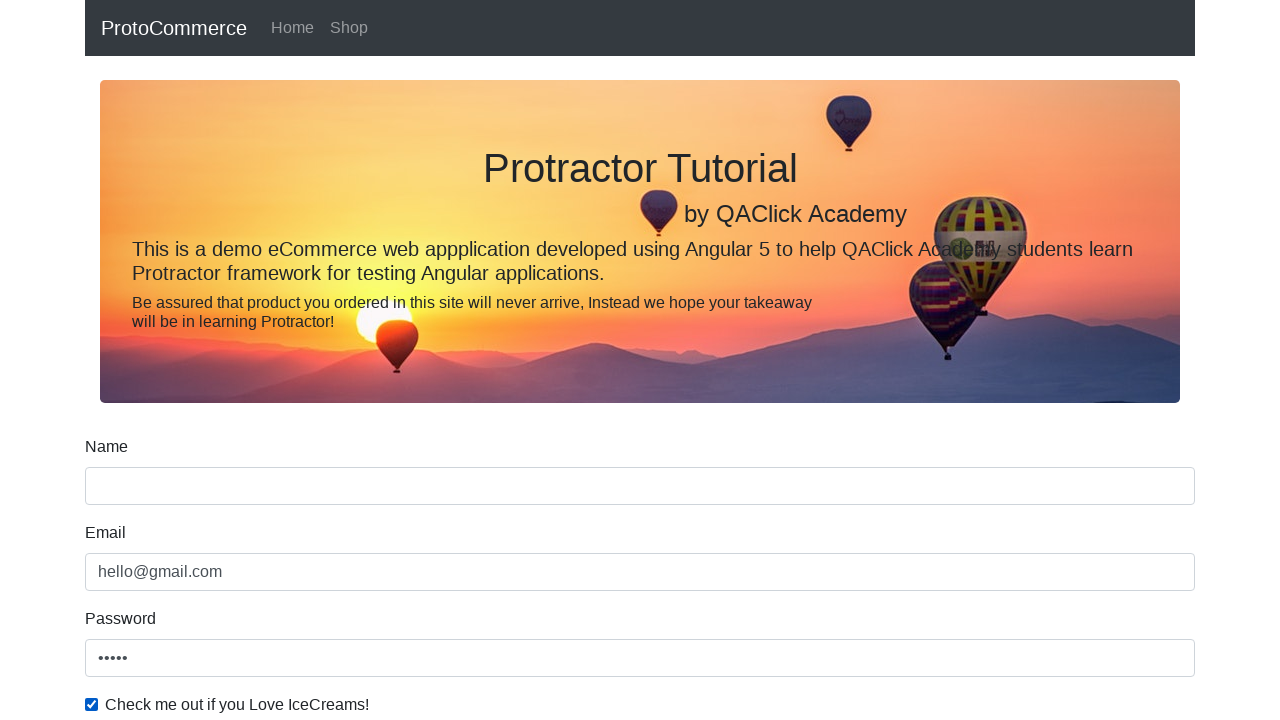